Tests JavaScript alert and confirm dialog handling by entering a name, triggering an alert popup and accepting it, then triggering a confirm popup and dismissing it.

Starting URL: https://rahulshettyacademy.com/AutomationPractice/

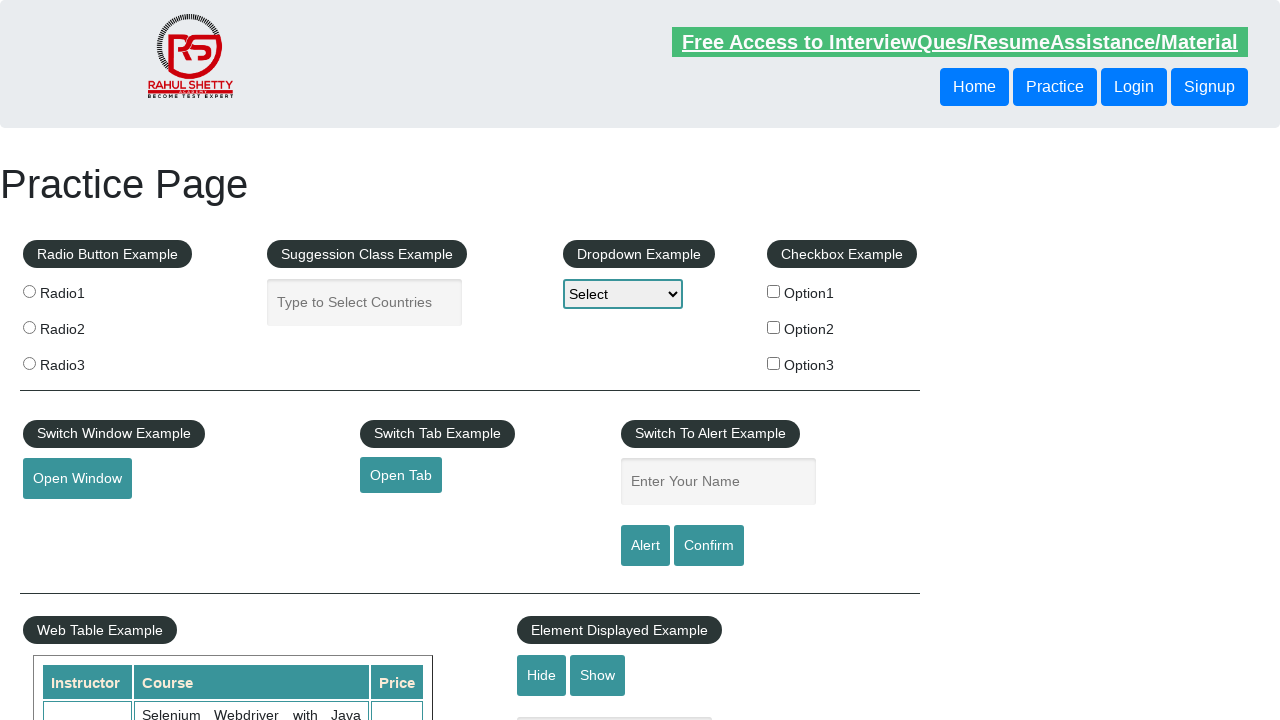

Filled name field with 'Mirza' on #name
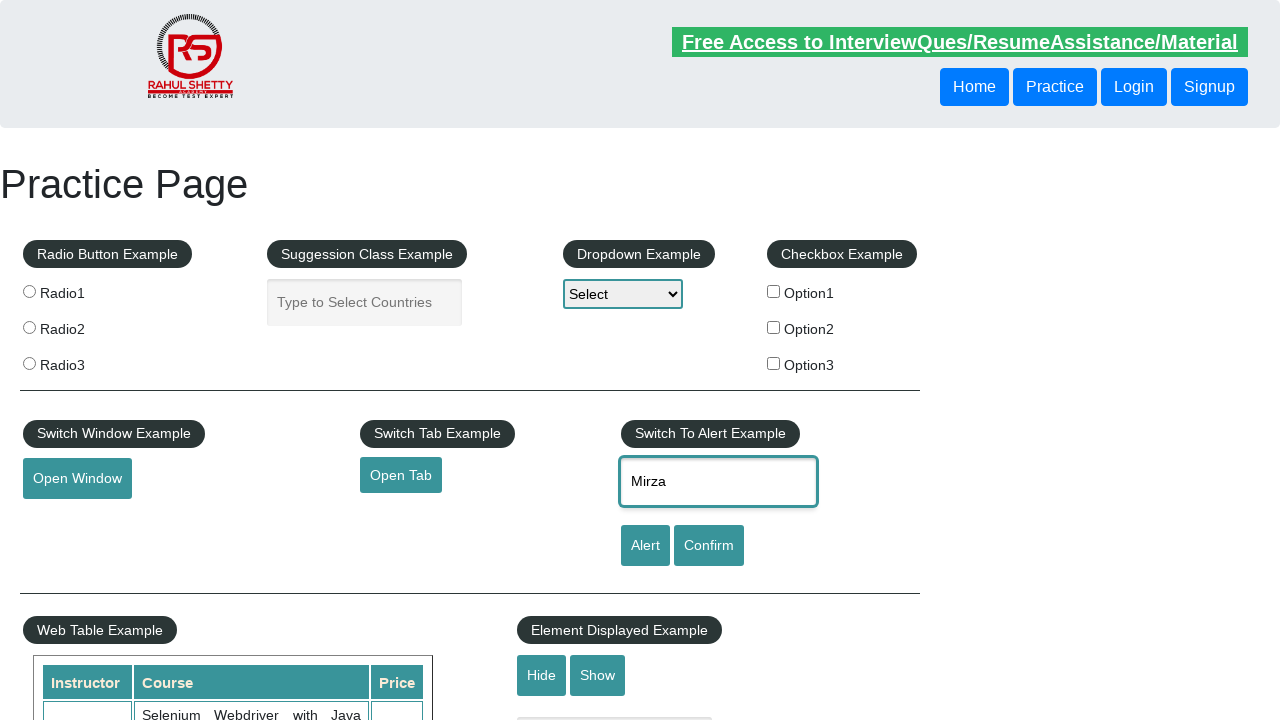

Clicked alert button to trigger alert dialog at (645, 546) on #alertbtn
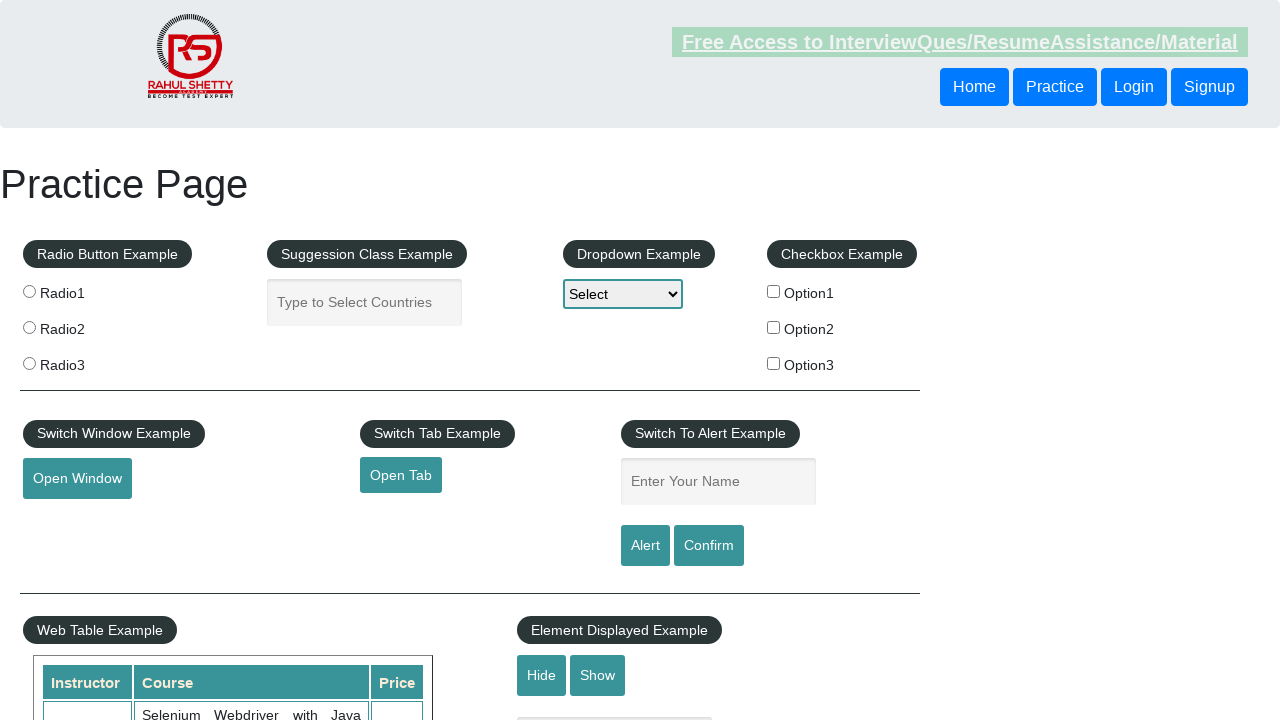

Set up dialog handler to accept alert
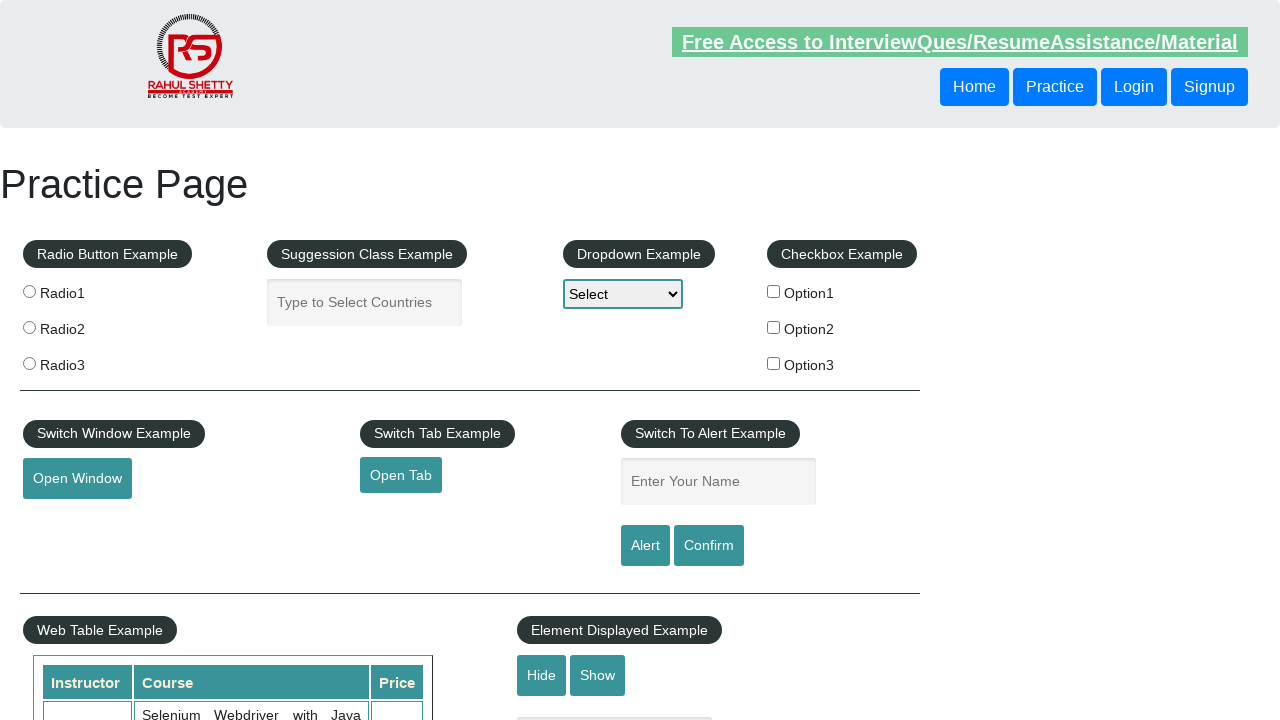

Waited 500ms for alert to be processed
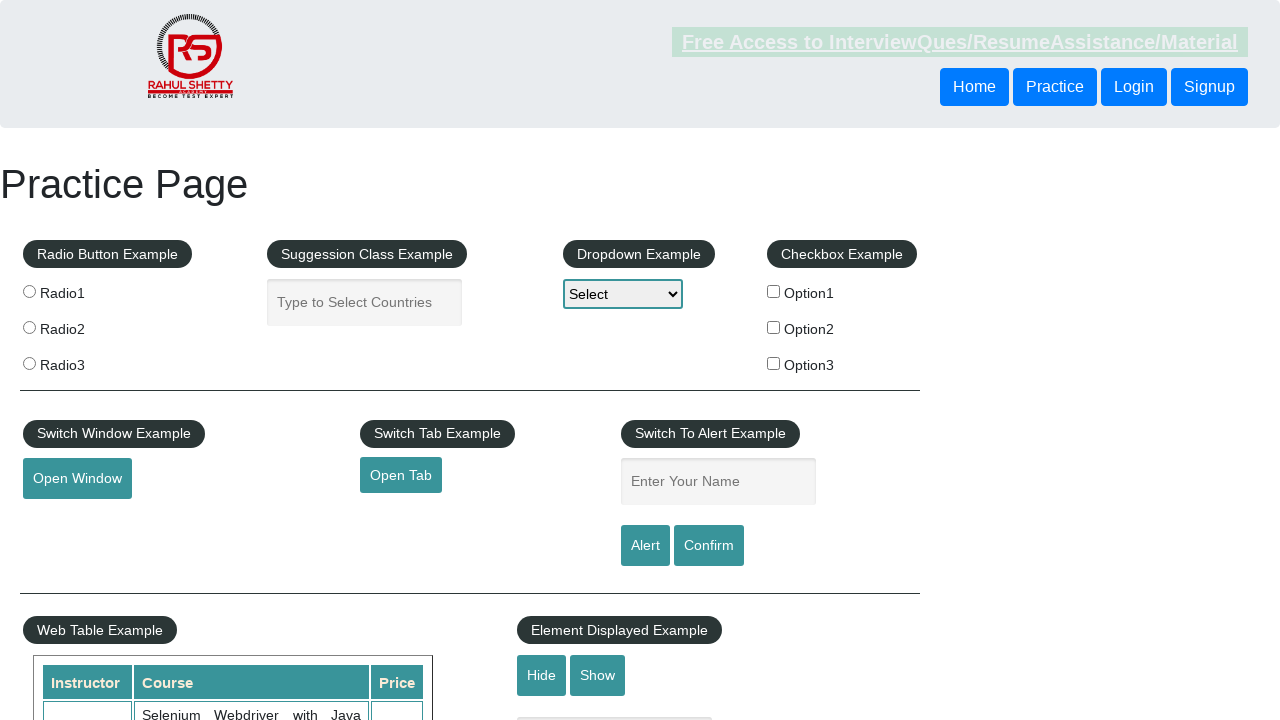

Filled name field with 'Mirza' again on #name
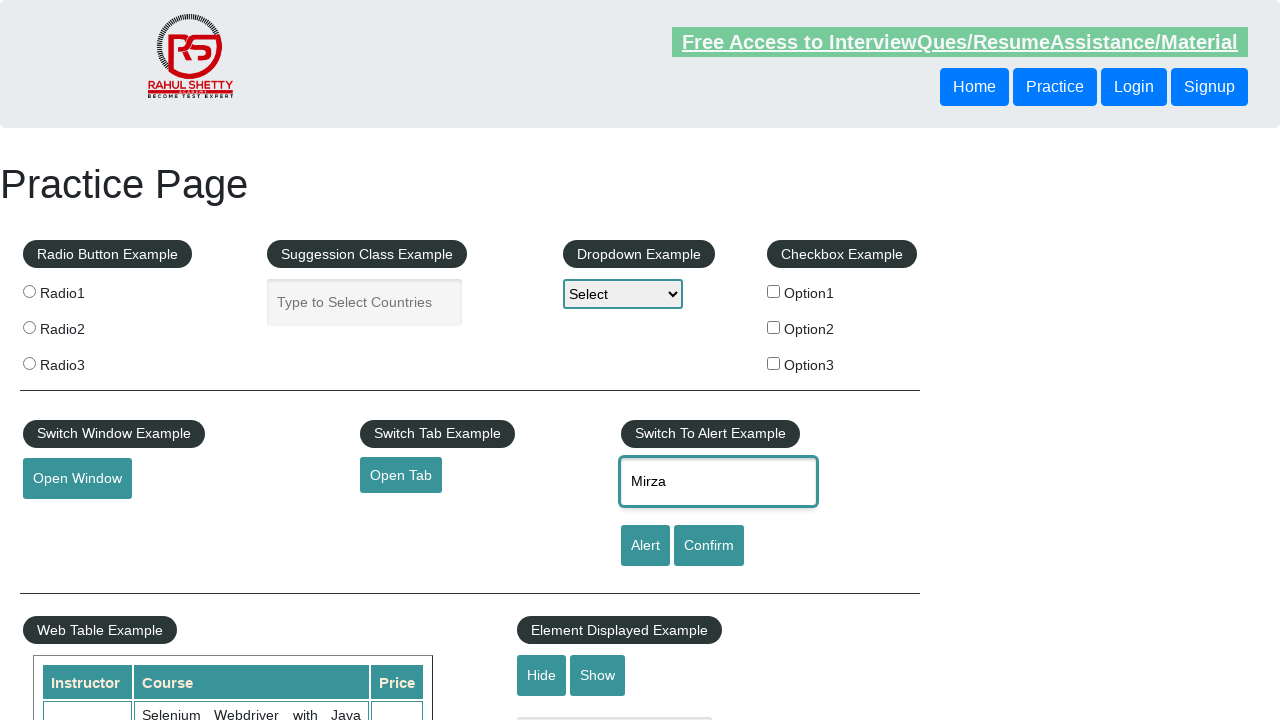

Set up dialog handler to dismiss confirm dialog
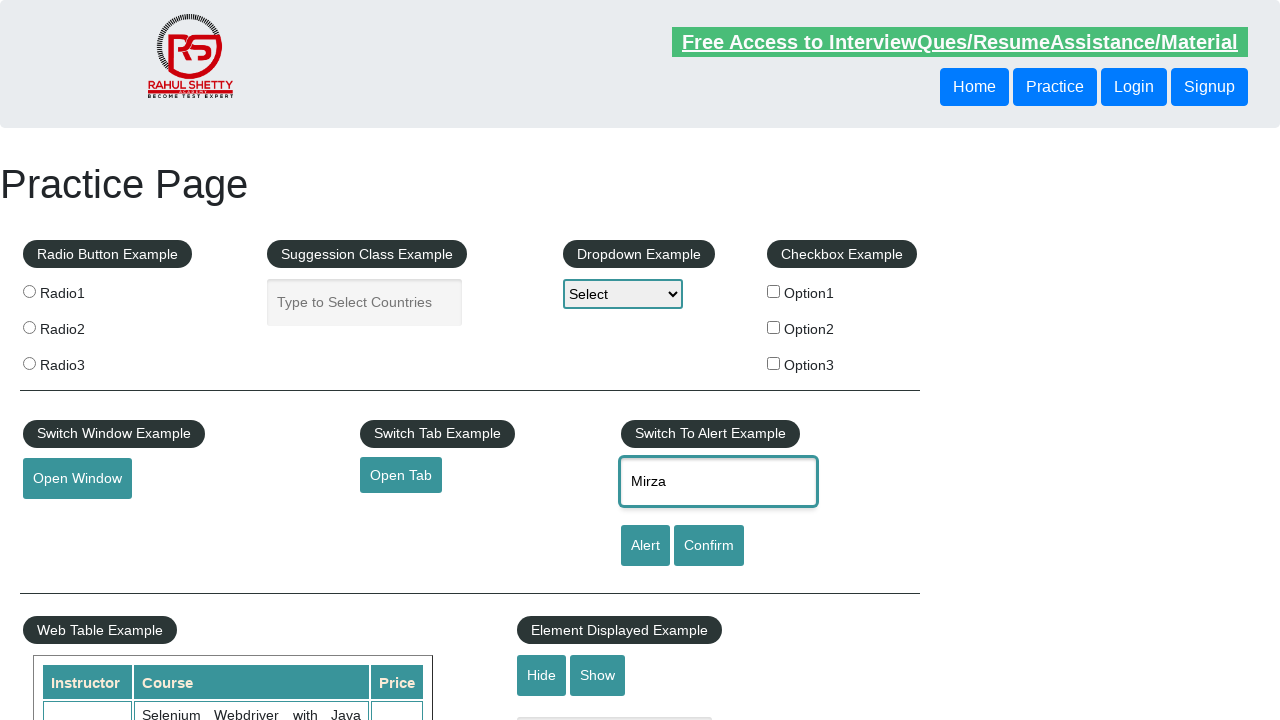

Clicked confirm button to trigger confirm dialog at (709, 546) on #confirmbtn
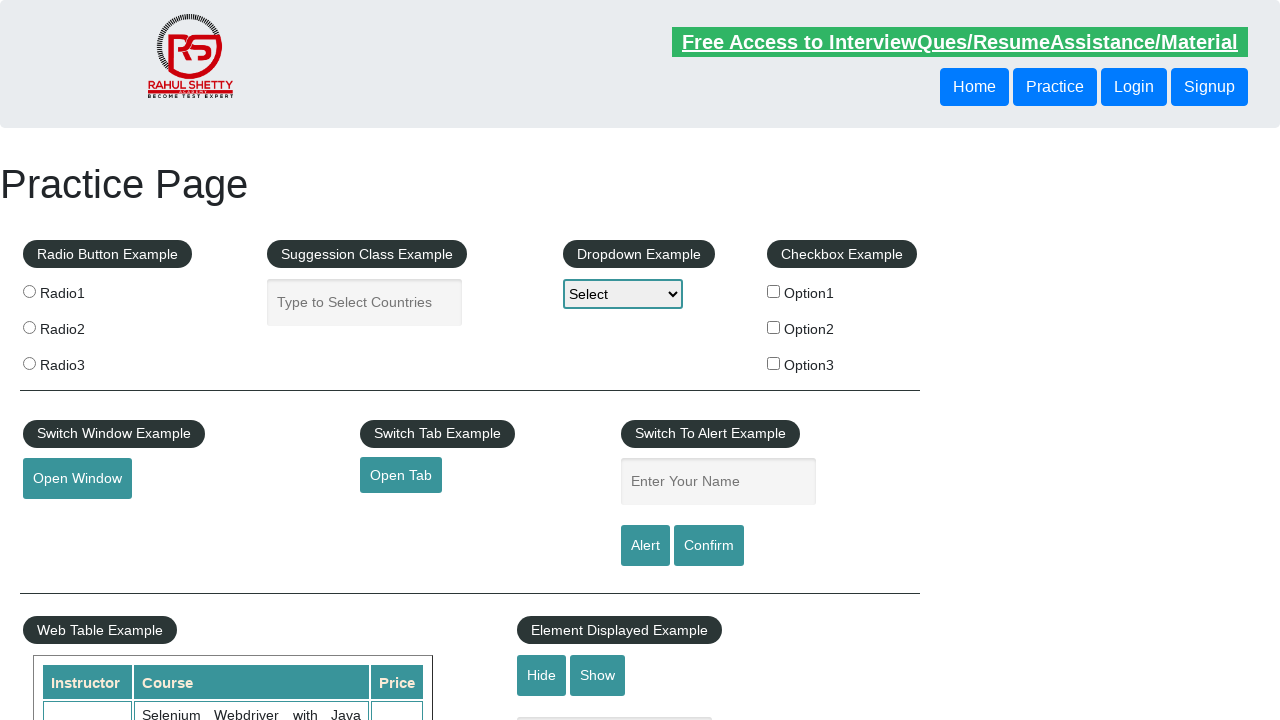

Waited 500ms for confirm dialog to be processed
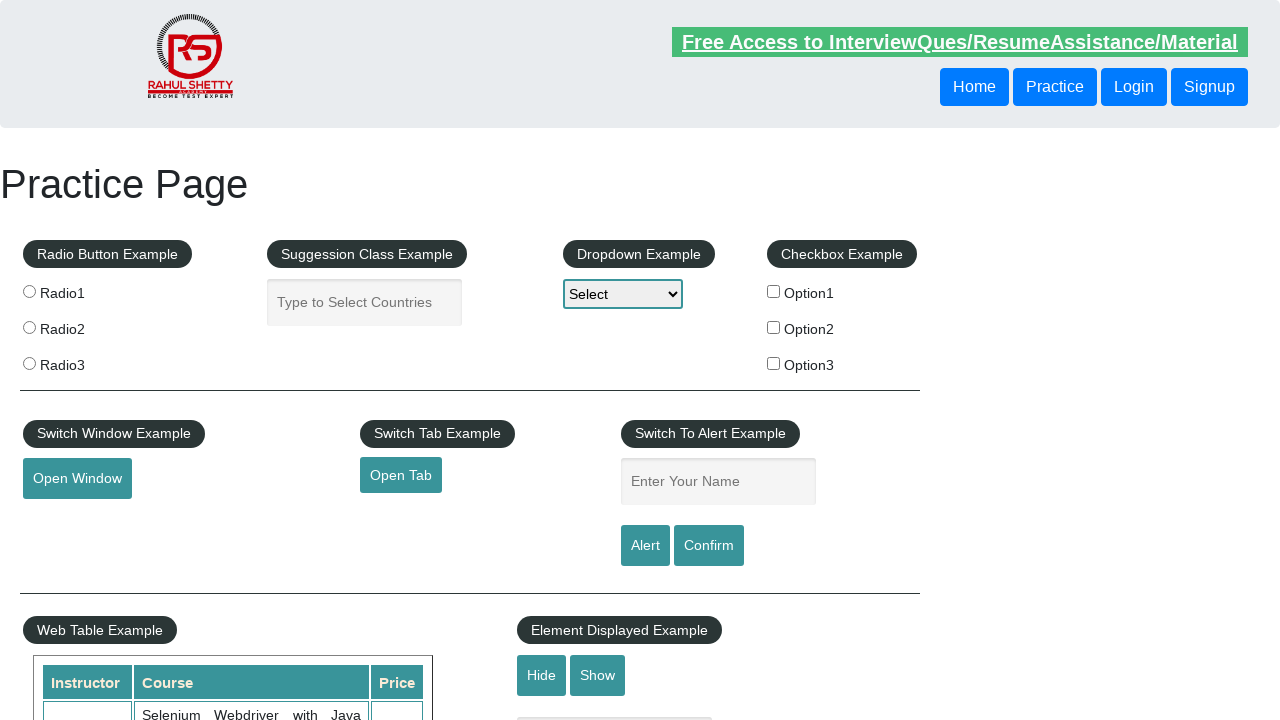

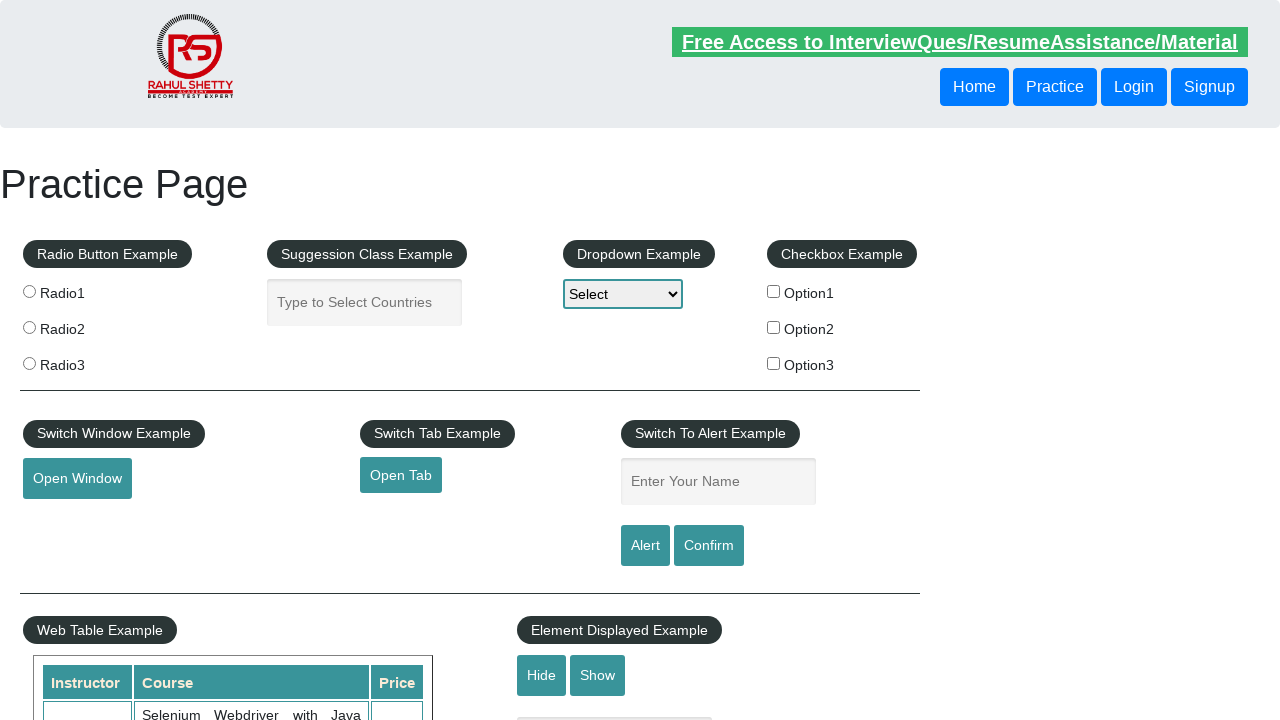